Navigates to the OrangeHRM demo site and verifies the page loads by checking the title is accessible

Starting URL: http://alchemy.hguy.co/orangehrm

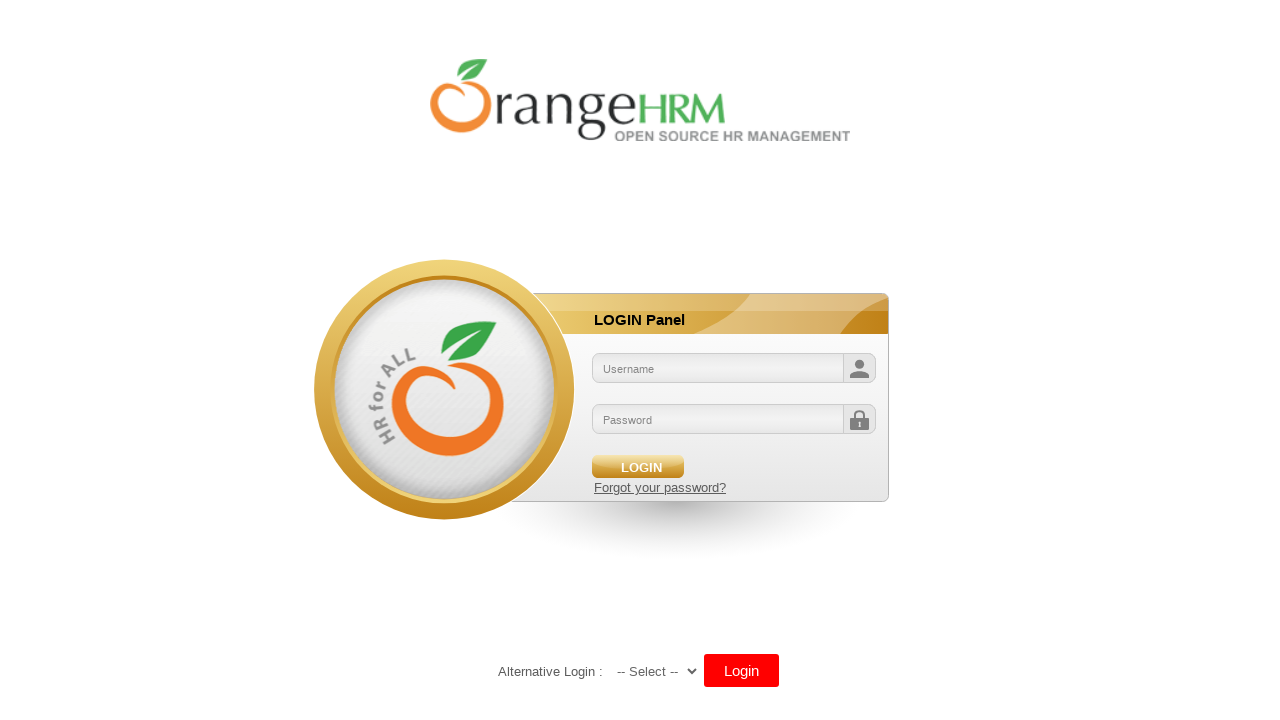

Waited for page to reach domcontentloaded state
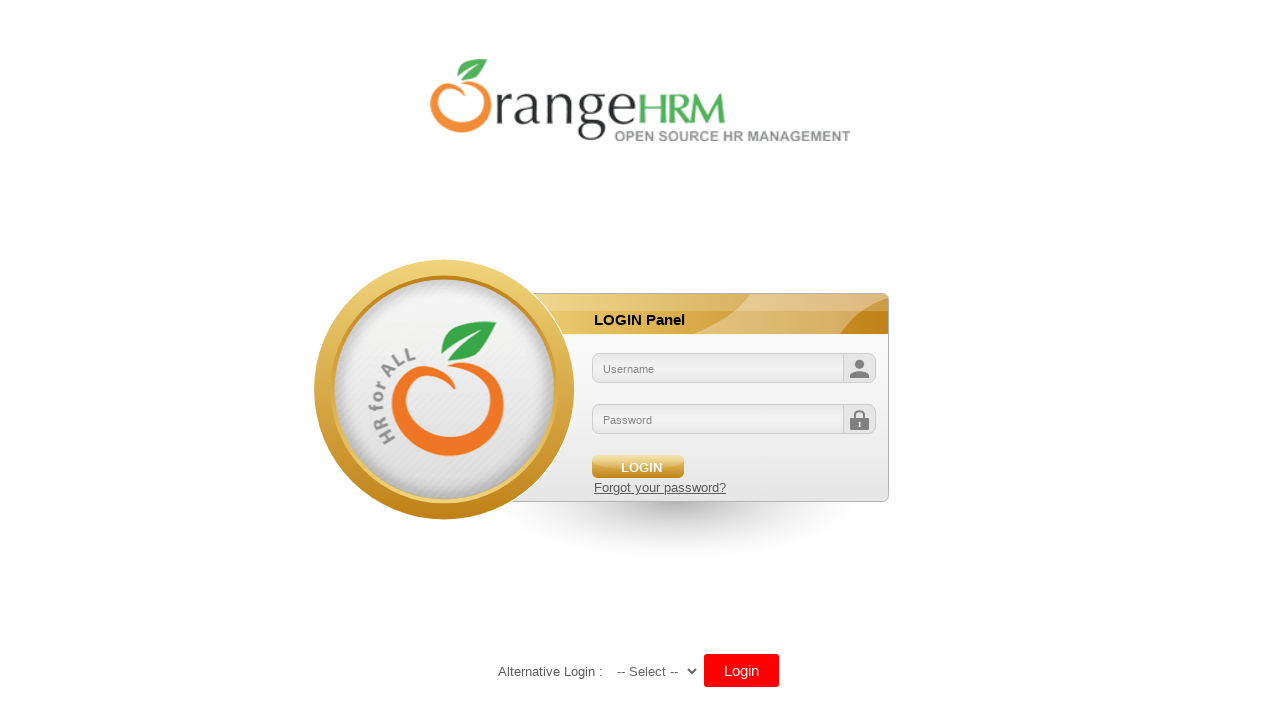

Retrieved page title: 'OrangeHRM'
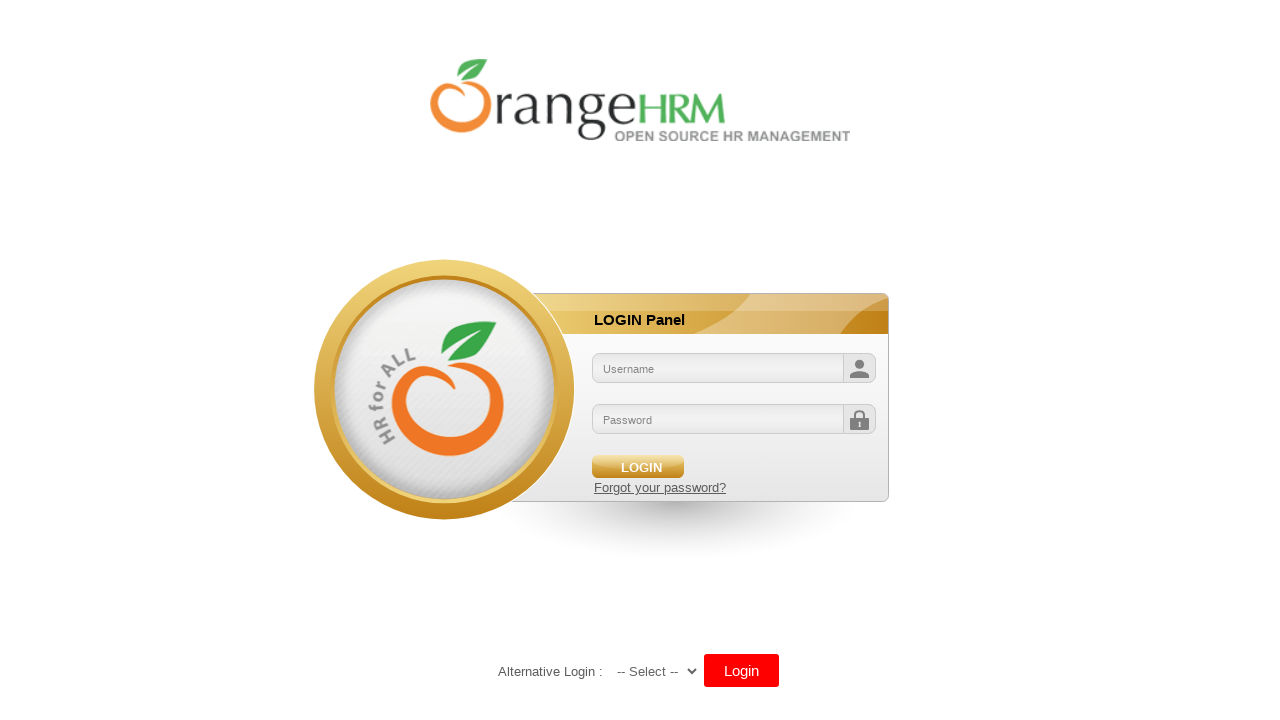

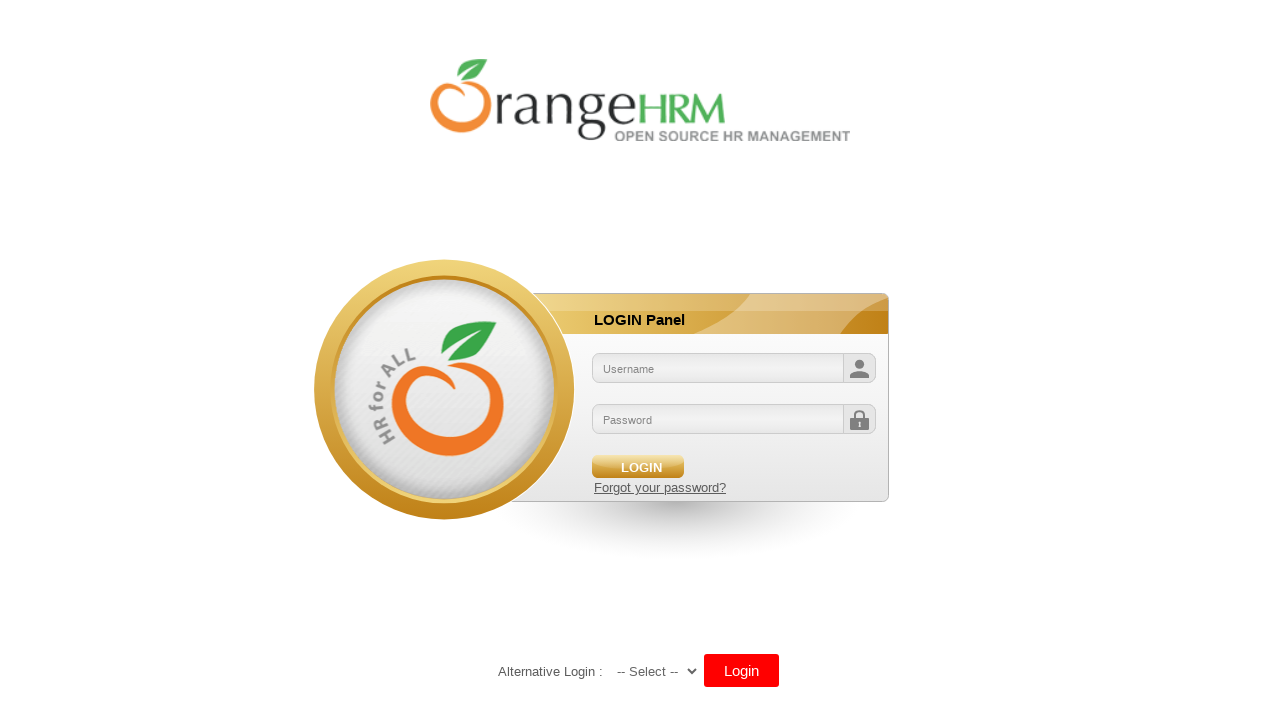